Tests applying the same discount coupon twice to verify duplicate coupon error handling

Starting URL: https://intershop6.skillbox.ru/

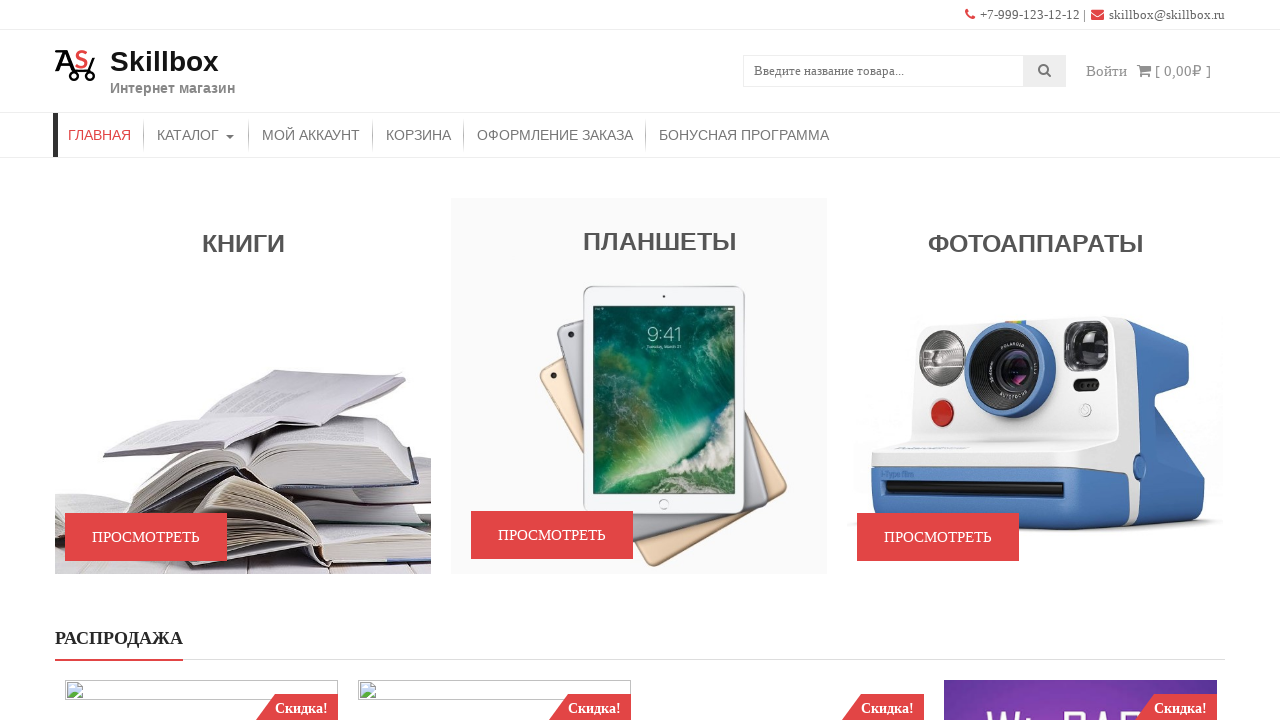

Filled search field with product name 'Кошкодевочка с сюрпризом' on input[name='s'].search-field
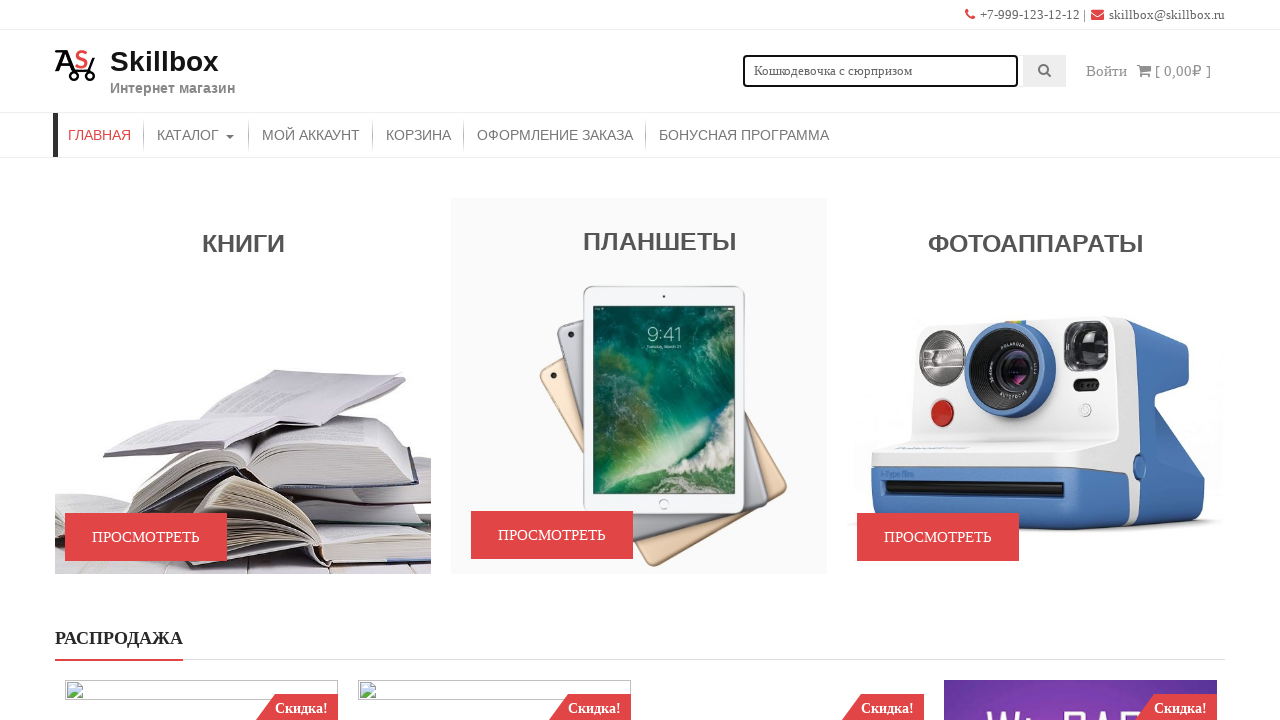

Clicked search submit button at (1045, 71) on button[type='submit'].searchsubmit
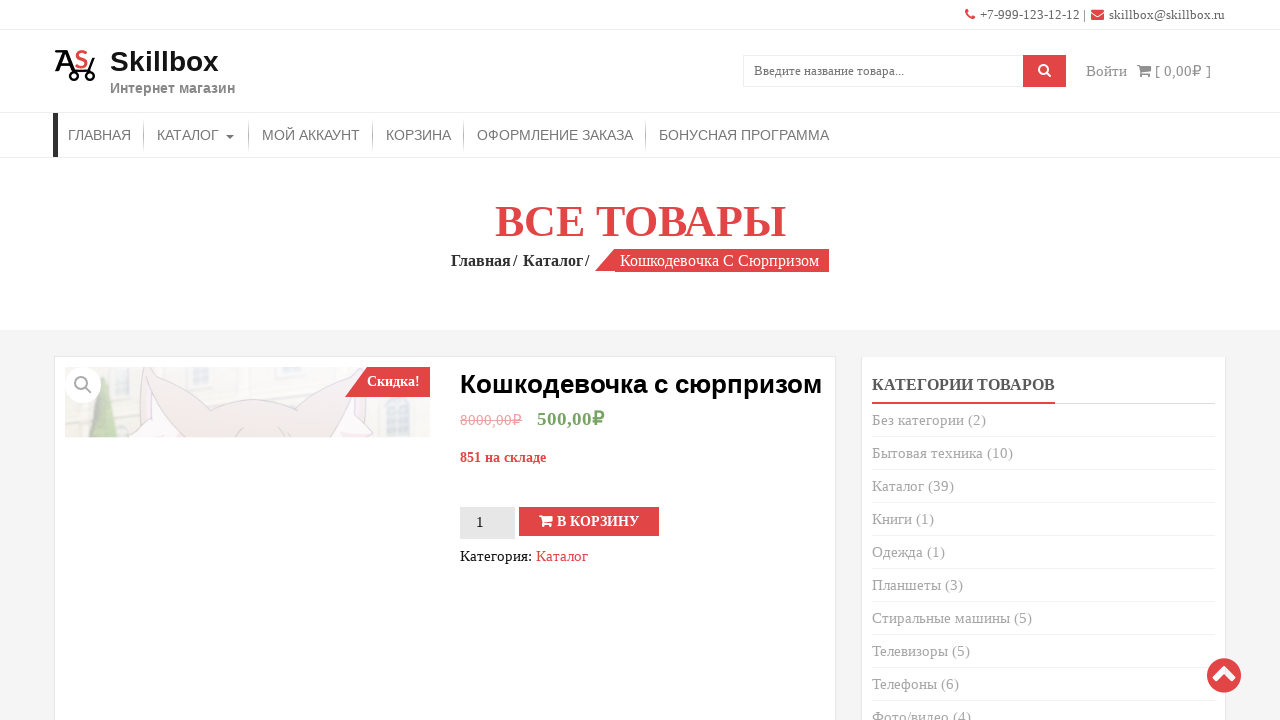

Clicked 'Add to basket' button at (589, 521) on button:has-text('В корзину')
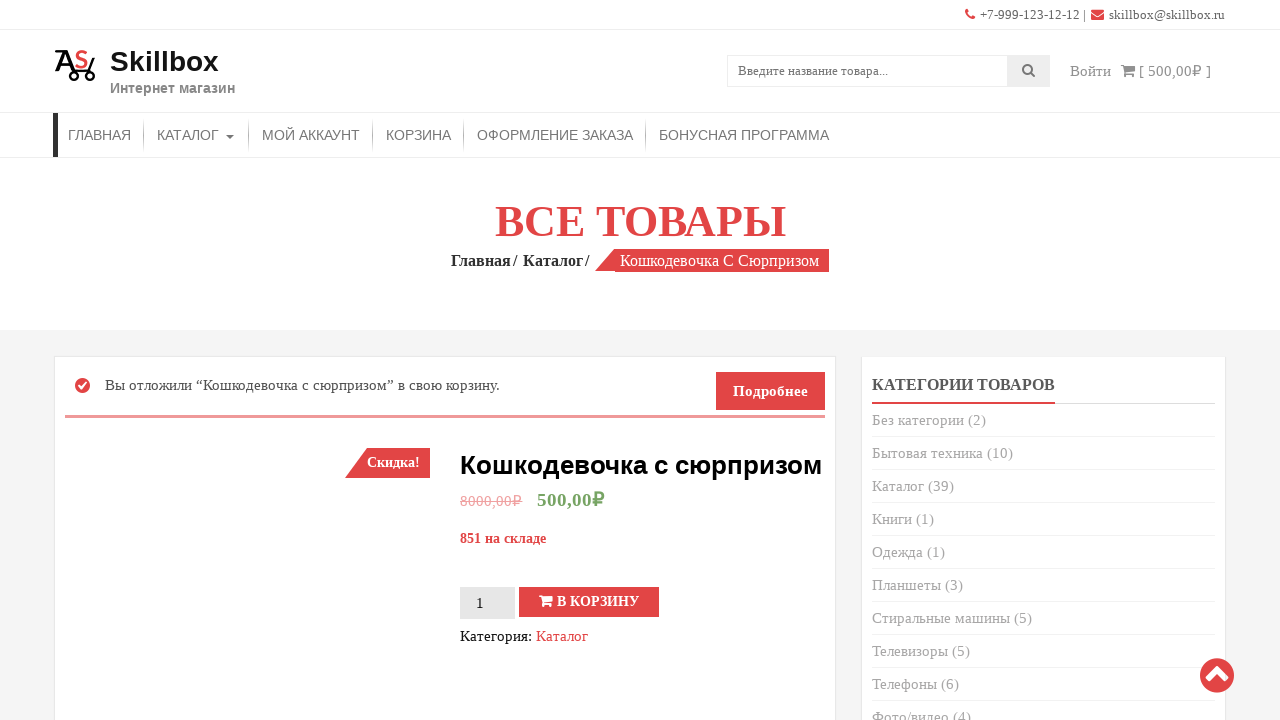

Navigated to basket at (418, 135) on a:has-text('Корзина')
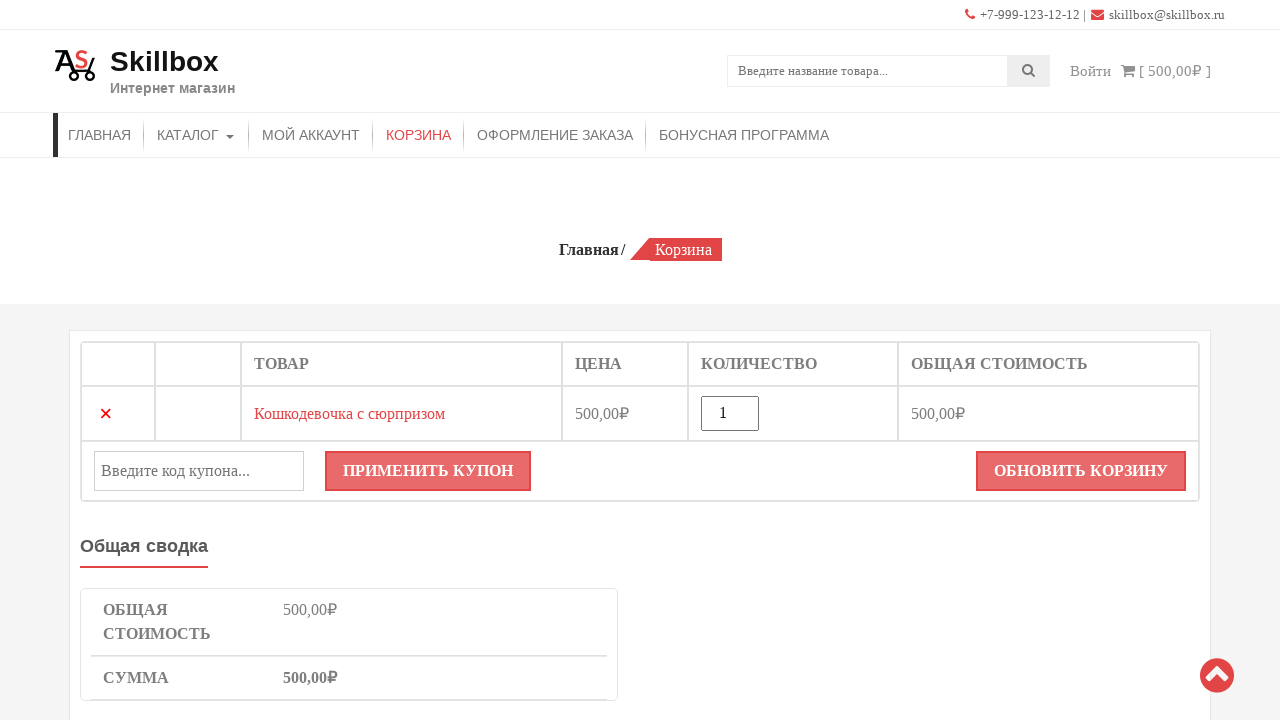

Filled coupon code field with 'sert500' (first time) on input#coupon_code
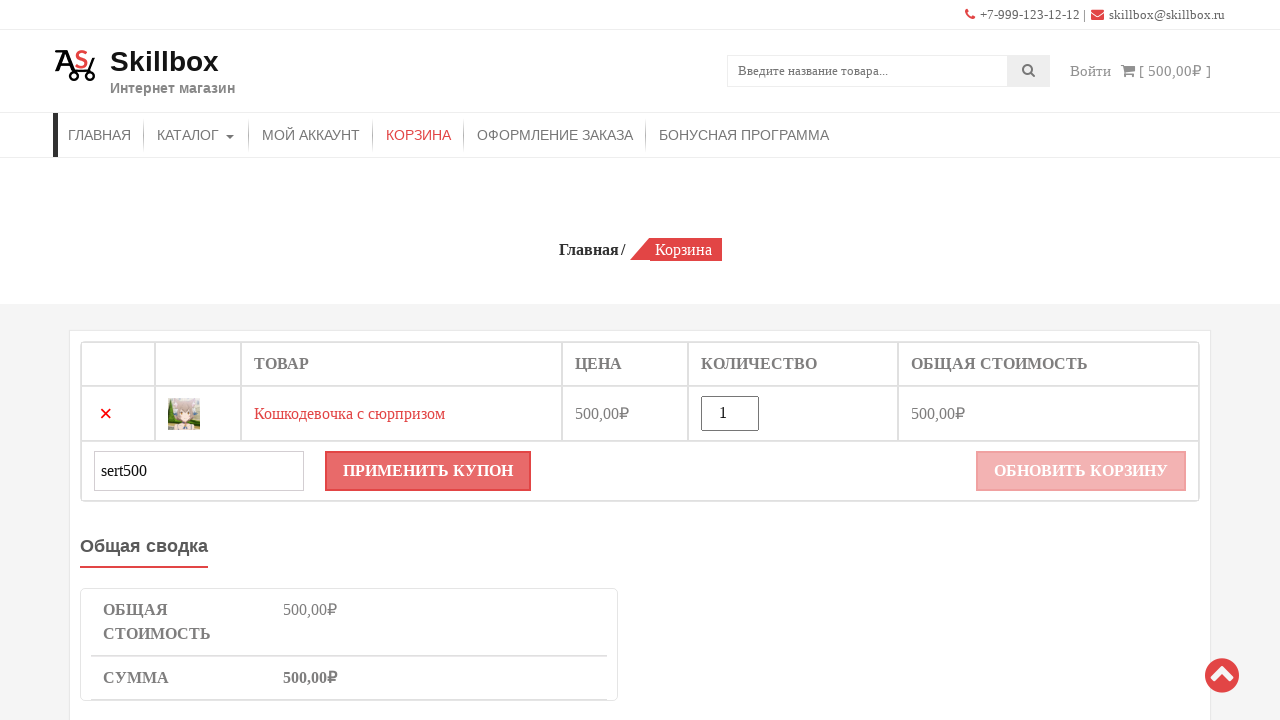

Clicked apply coupon button (first application) at (428, 471) on button[name='apply_coupon']
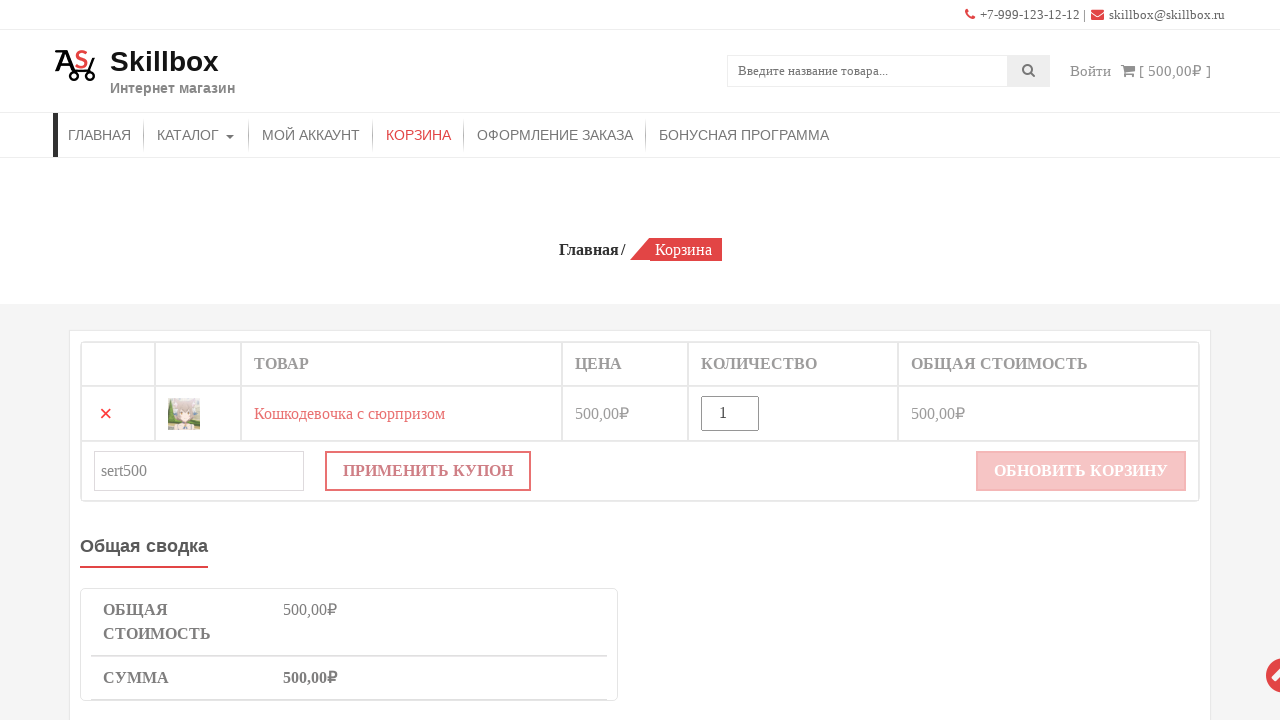

Waited 2 seconds for first coupon to be processed
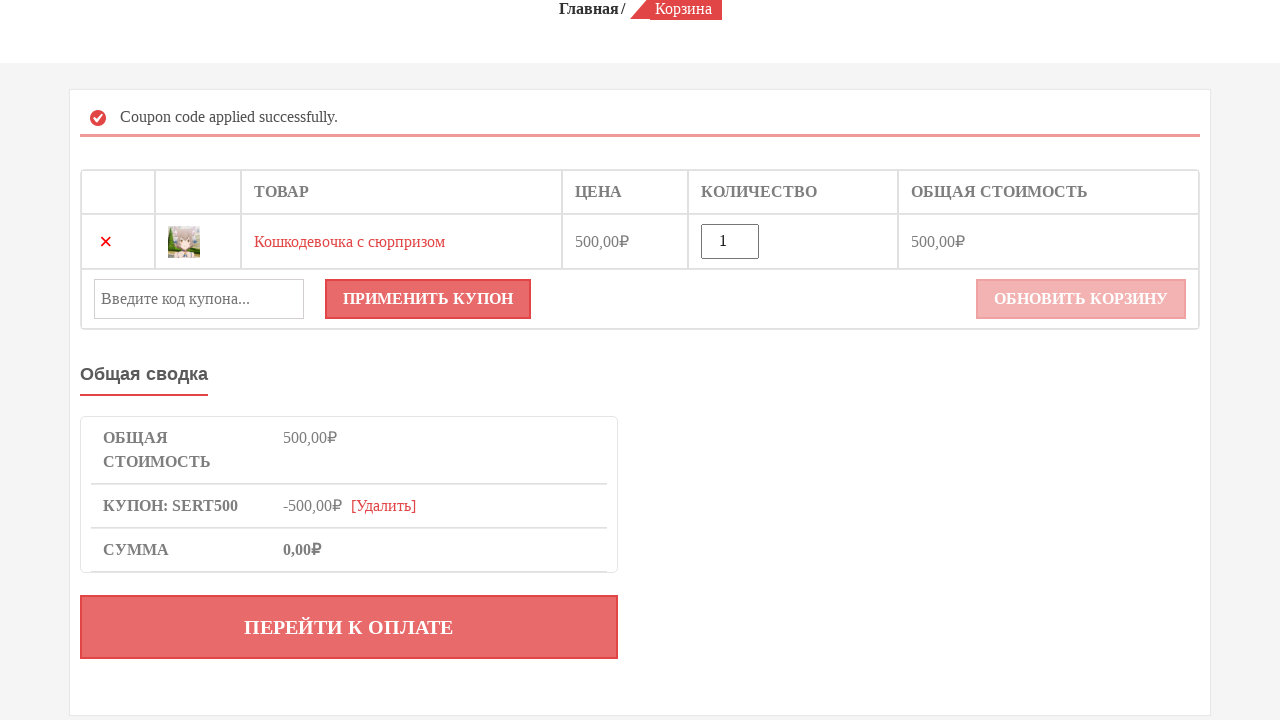

Filled coupon code field with 'sert500' (second time) on input#coupon_code
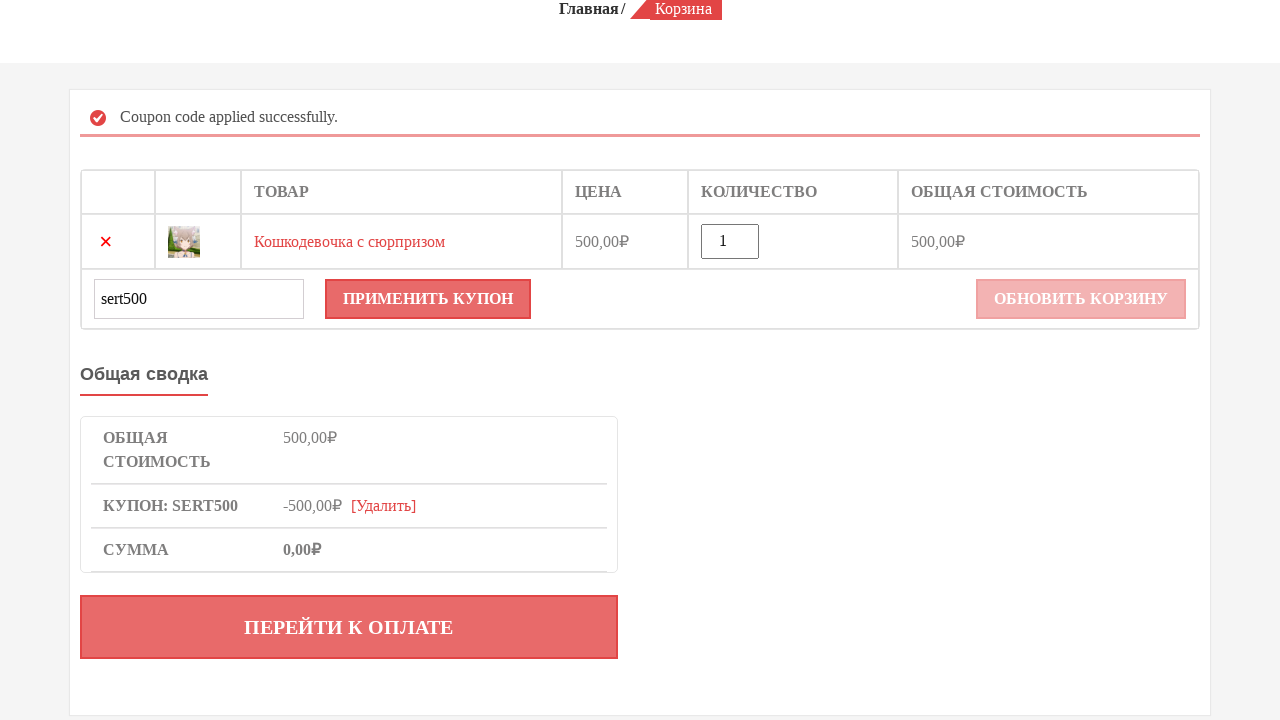

Clicked apply coupon button (second application attempt) at (428, 299) on button[name='apply_coupon']
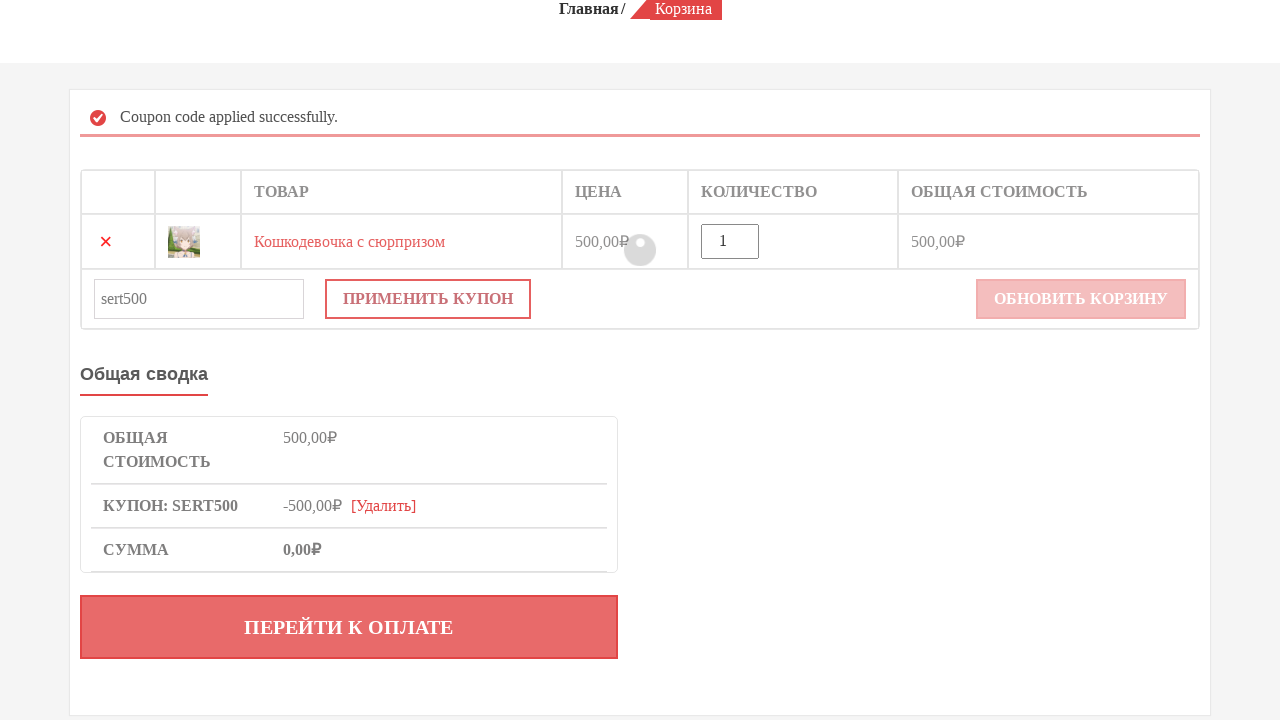

Verified duplicate coupon error message displayed: 'Coupon code already applied!'
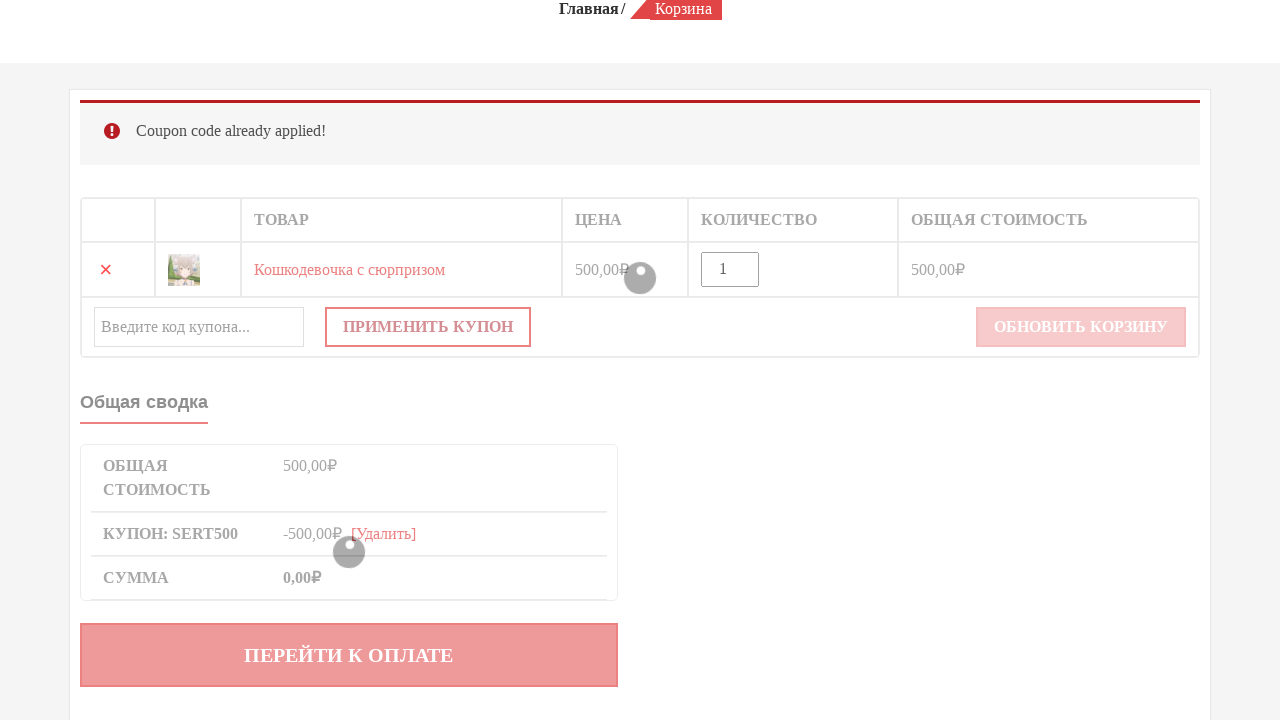

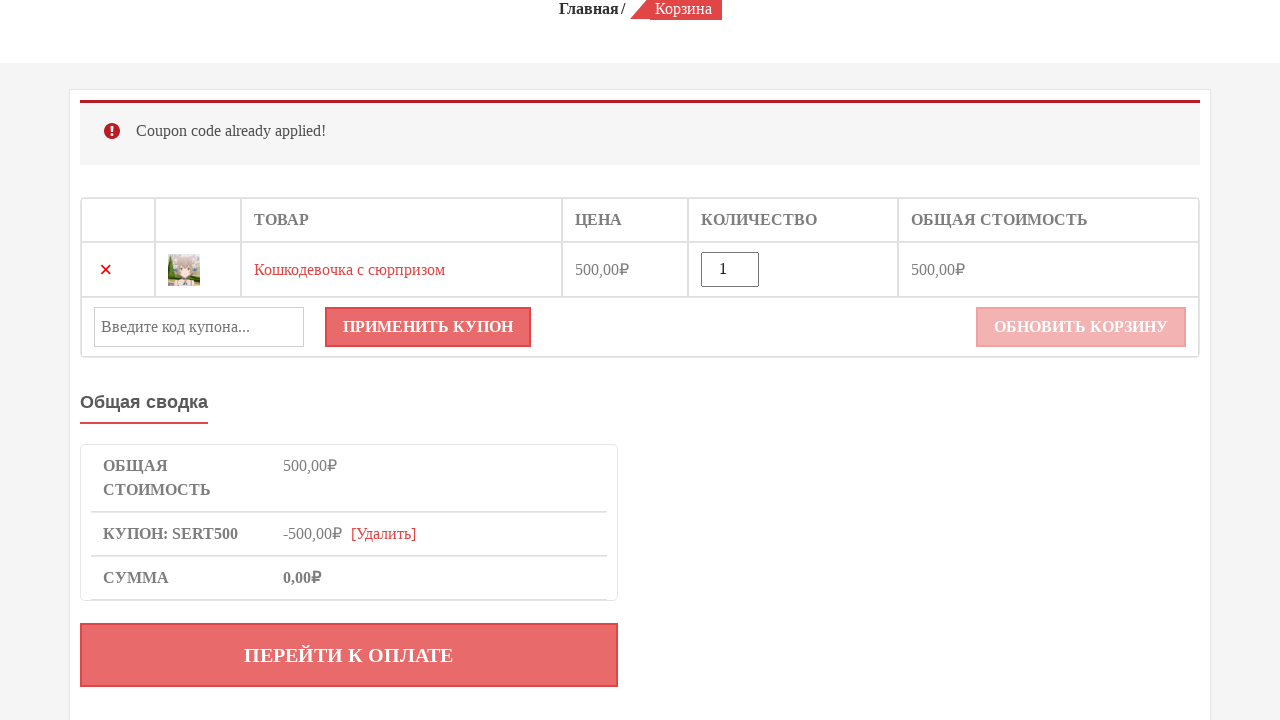